Navigates to Flipkart homepage. The script only contains setup code with a URL defined but no actual browser actions performed.

Starting URL: https://www.flipkart.com/

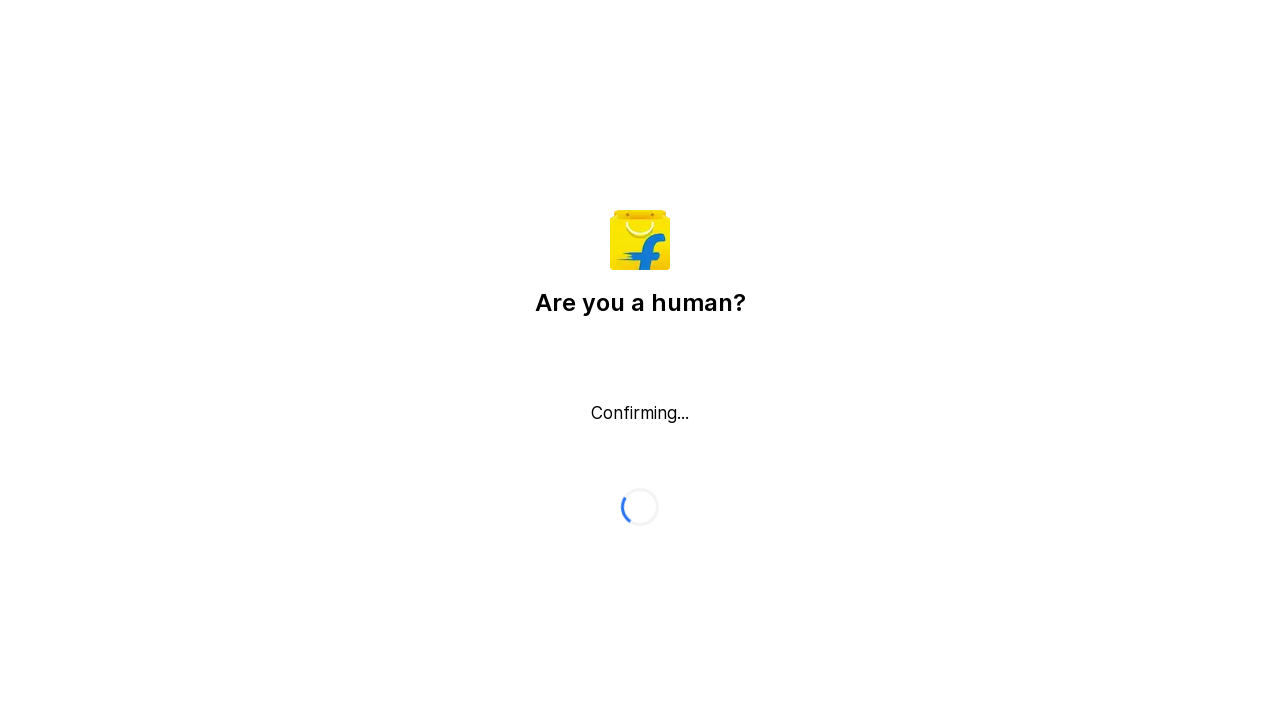

Waited for Flipkart homepage to load (DOM content loaded)
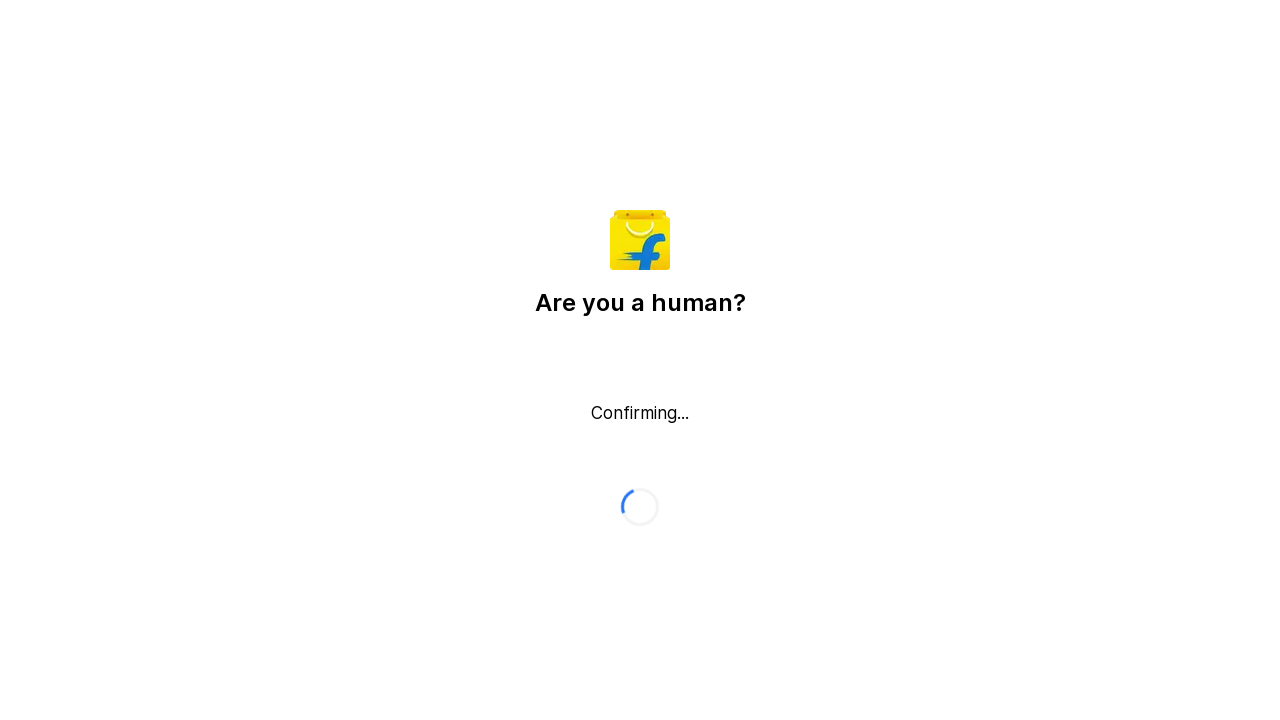

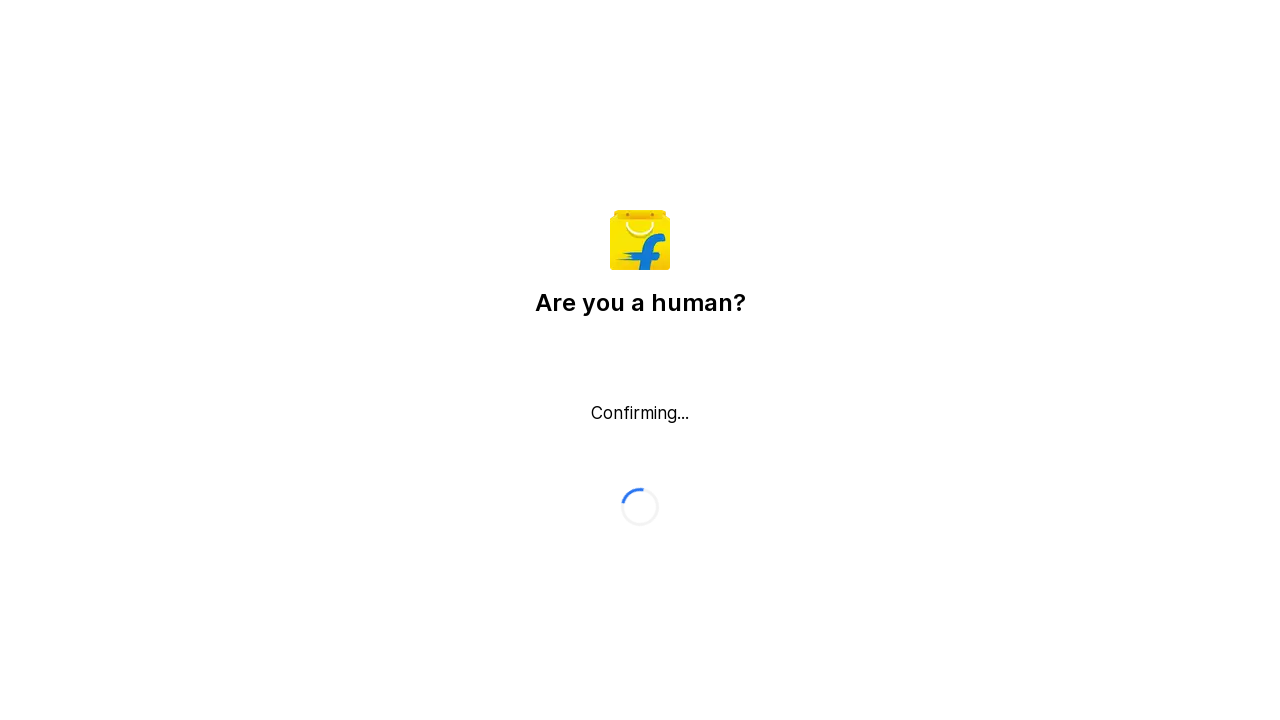